Tests dynamic loading behavior by clicking on Example 1 link, verifying a hidden element is not displayed, clicking start button, waiting for loading to complete, and verifying the element becomes visible

Starting URL: https://the-internet.herokuapp.com/dynamic_loading

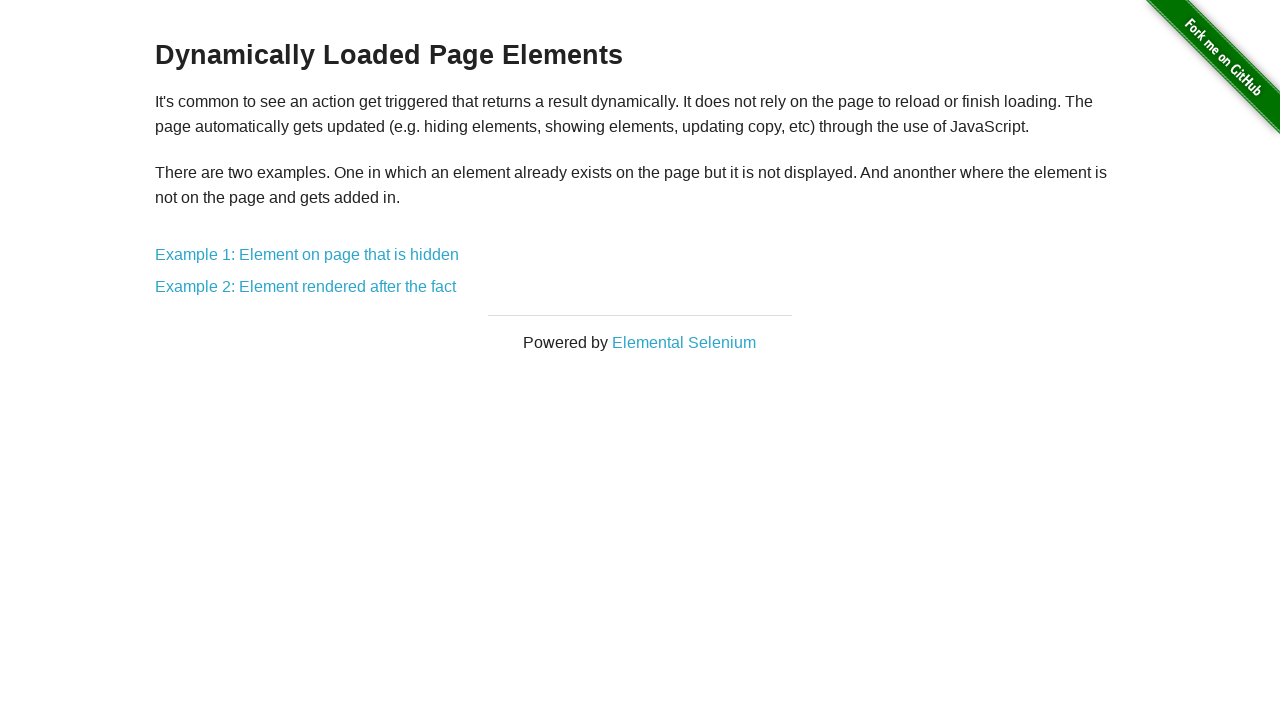

Clicked on Example 1 link to test dynamic loading with hidden element at (307, 255) on text=Example 1: Element on page that is hidden
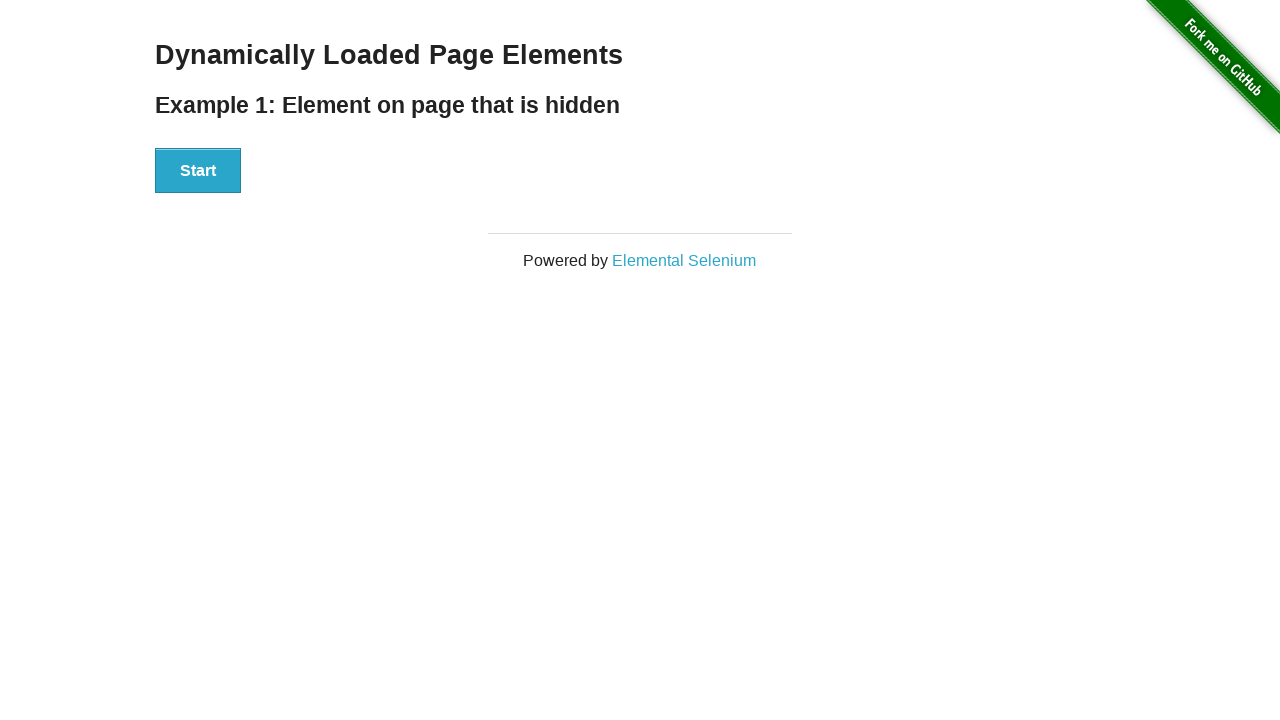

Waited for start button to load on the page
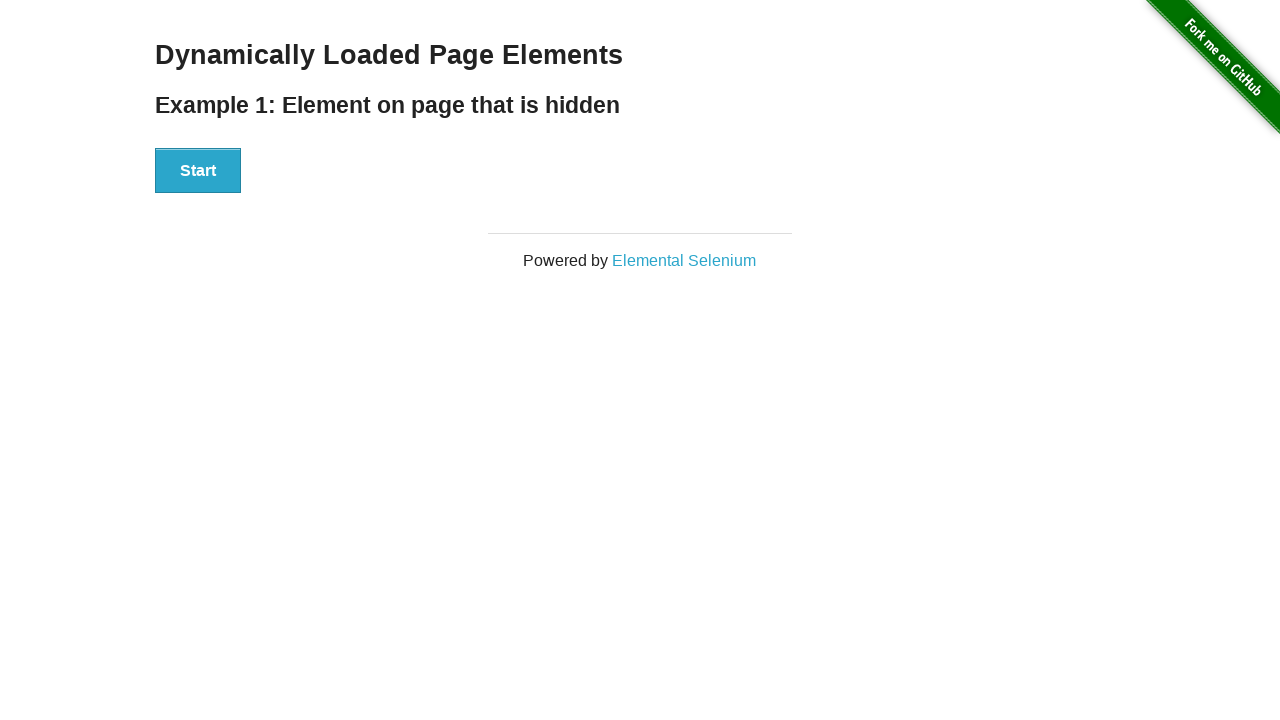

Located the Hello World element
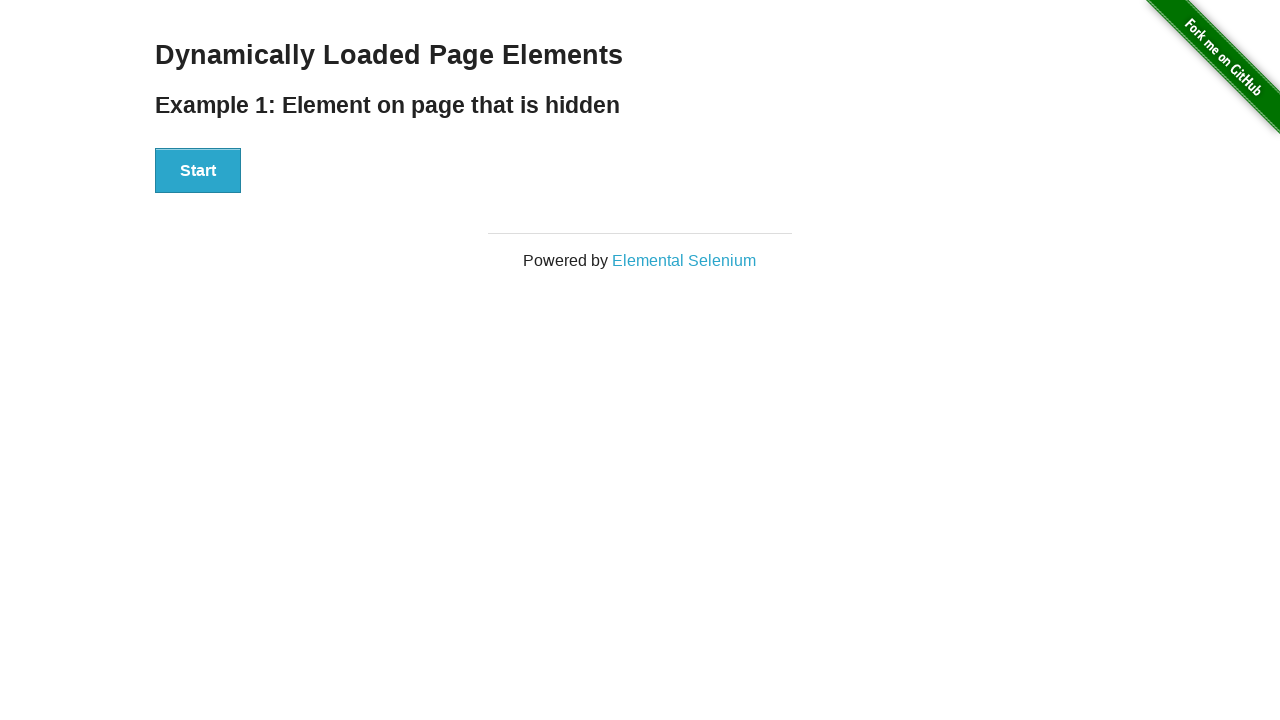

Verified that Hello World element is initially hidden
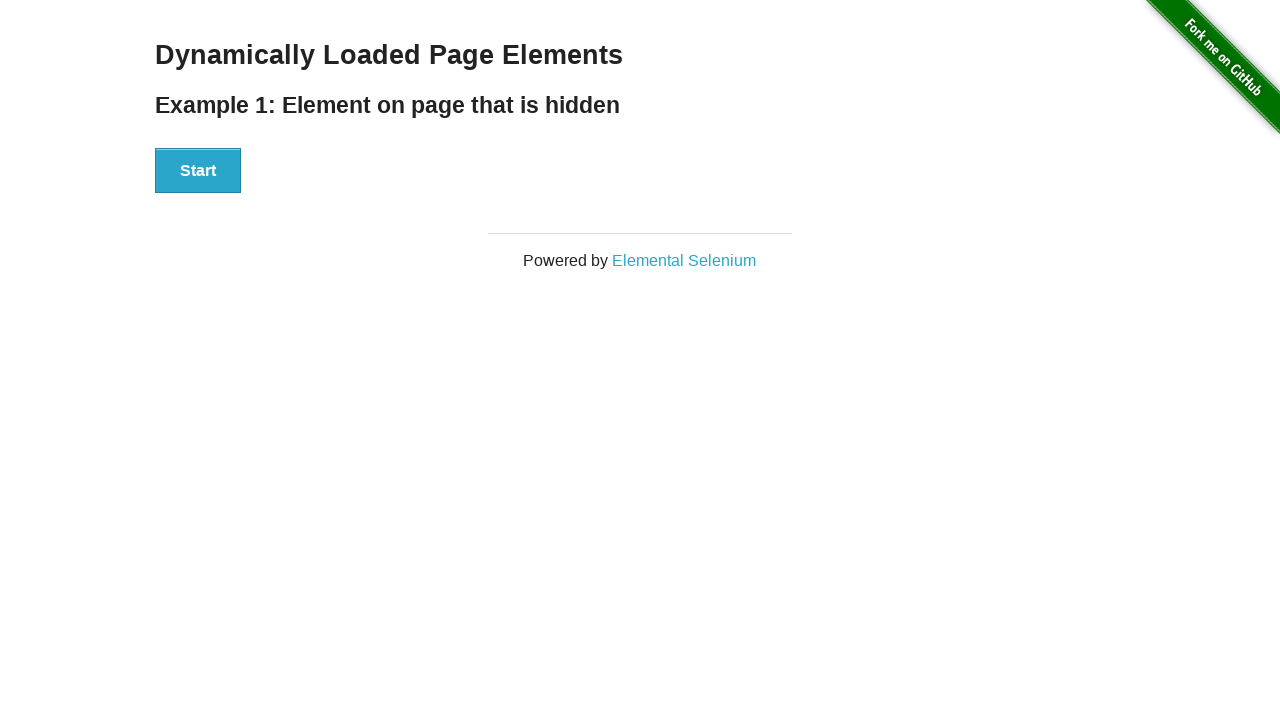

Clicked the start button to trigger dynamic loading at (198, 171) on button
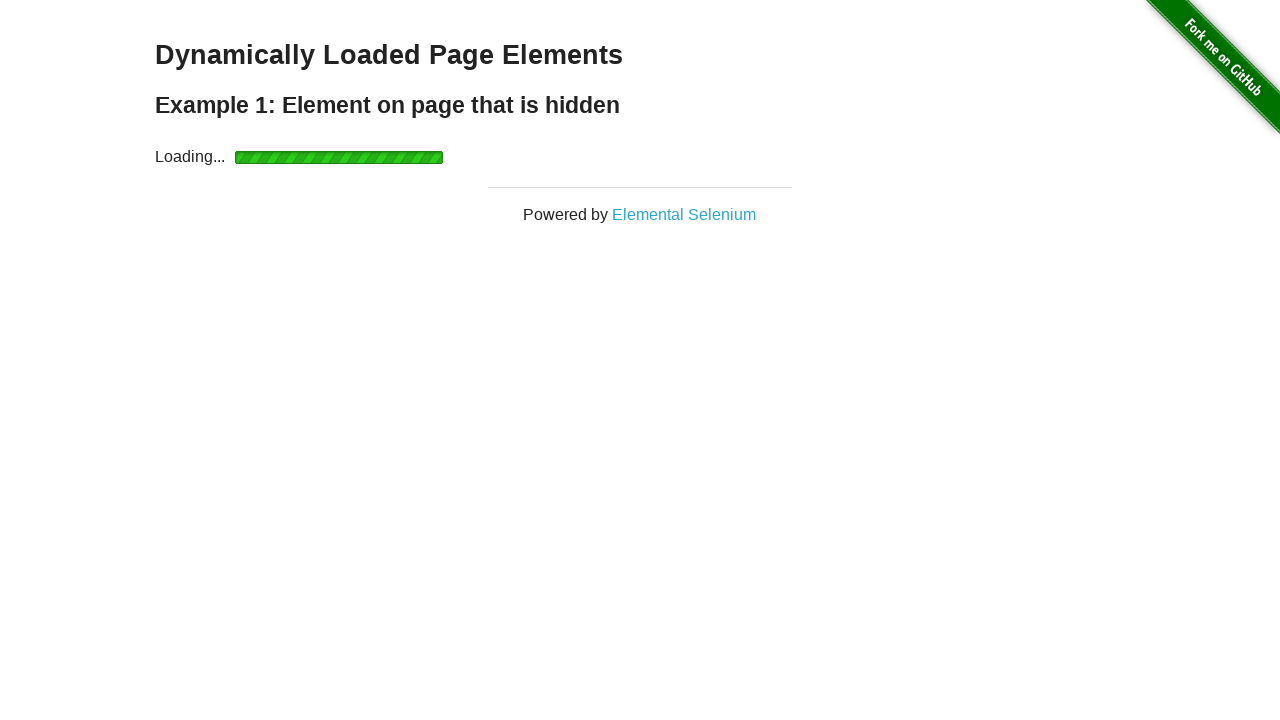

Waited for Hello World element to become visible after loading completed
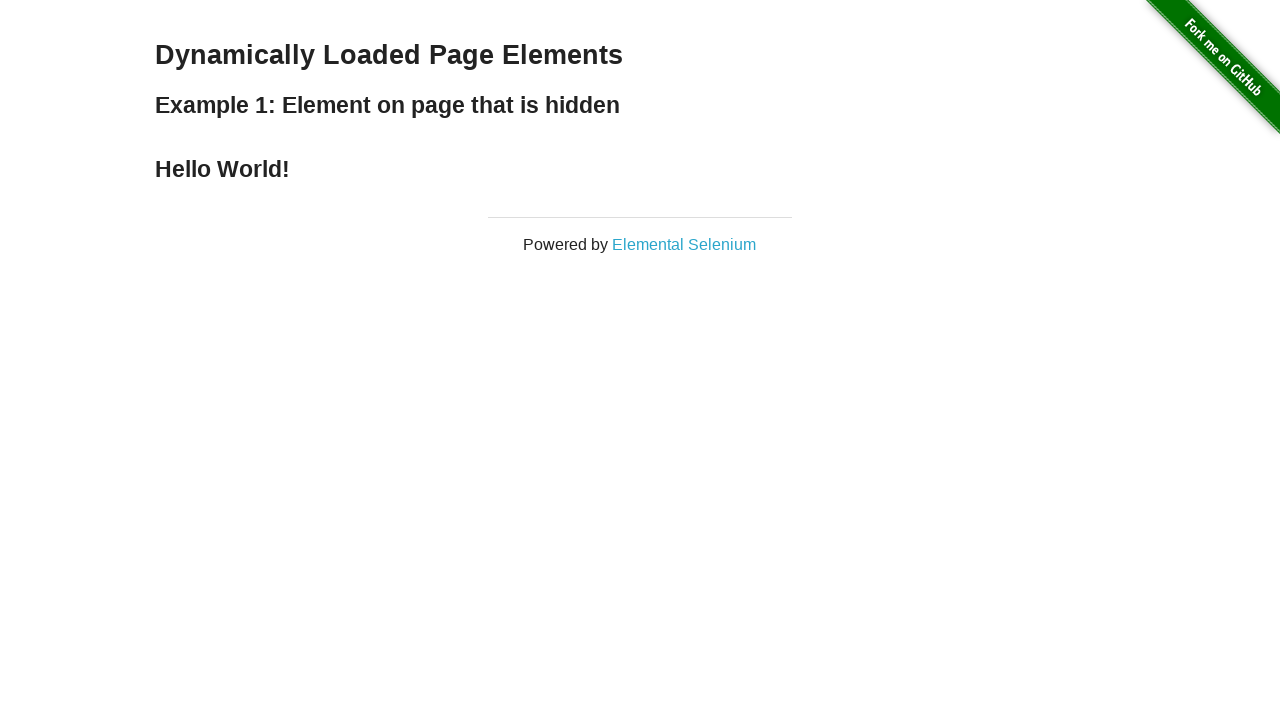

Verified that Hello World element is now displayed after dynamic loading
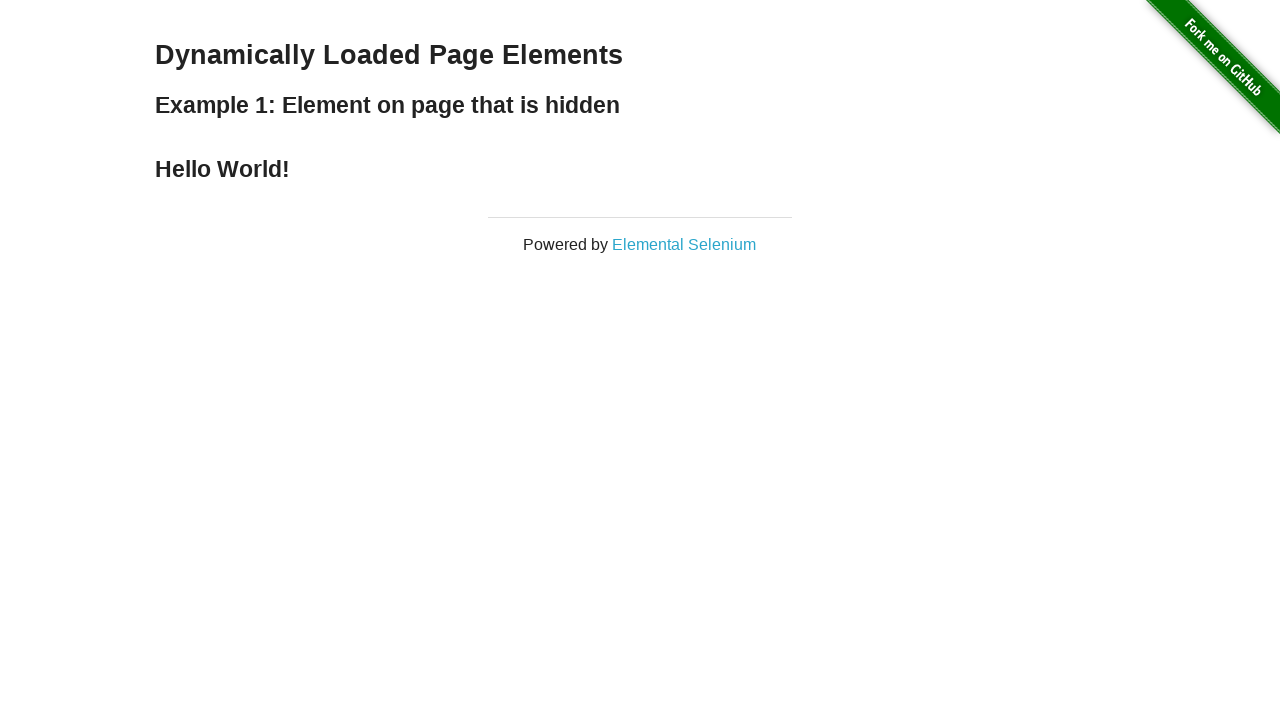

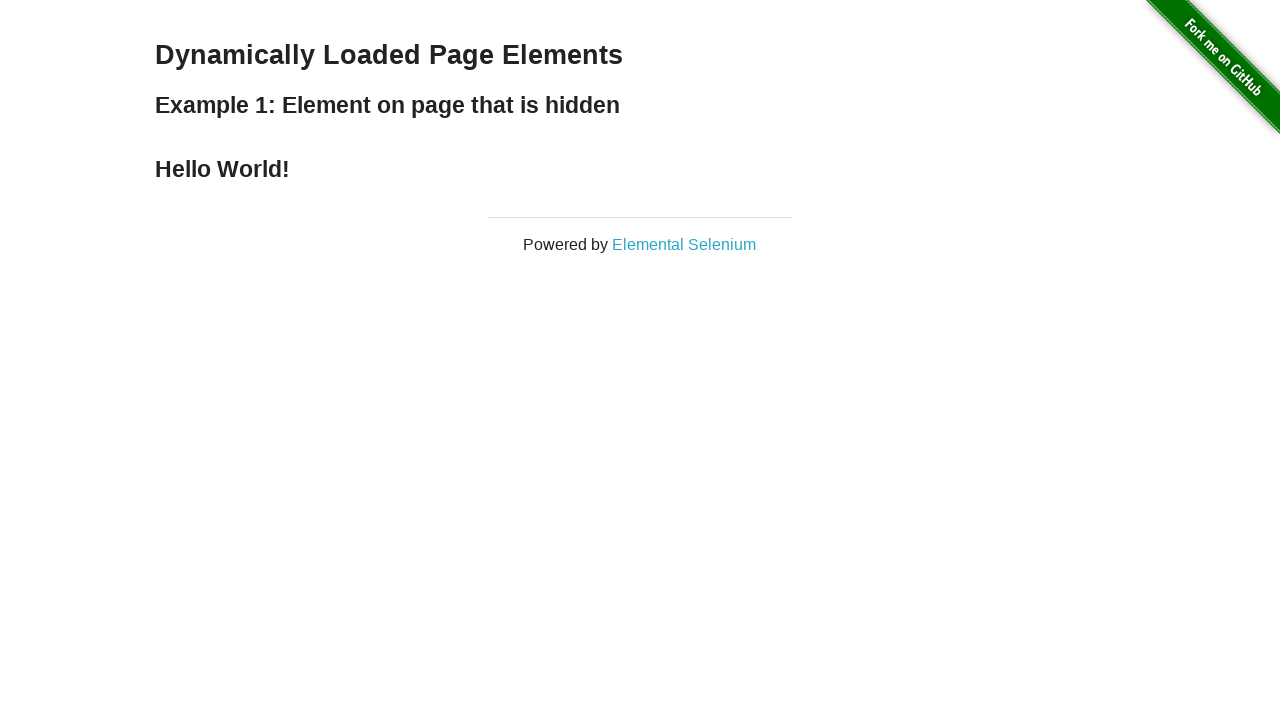